Tests a todo app by checking items, adding a new todo, archiving completed items, and verifying the list state

Starting URL: http://crossbrowsertesting.github.io/

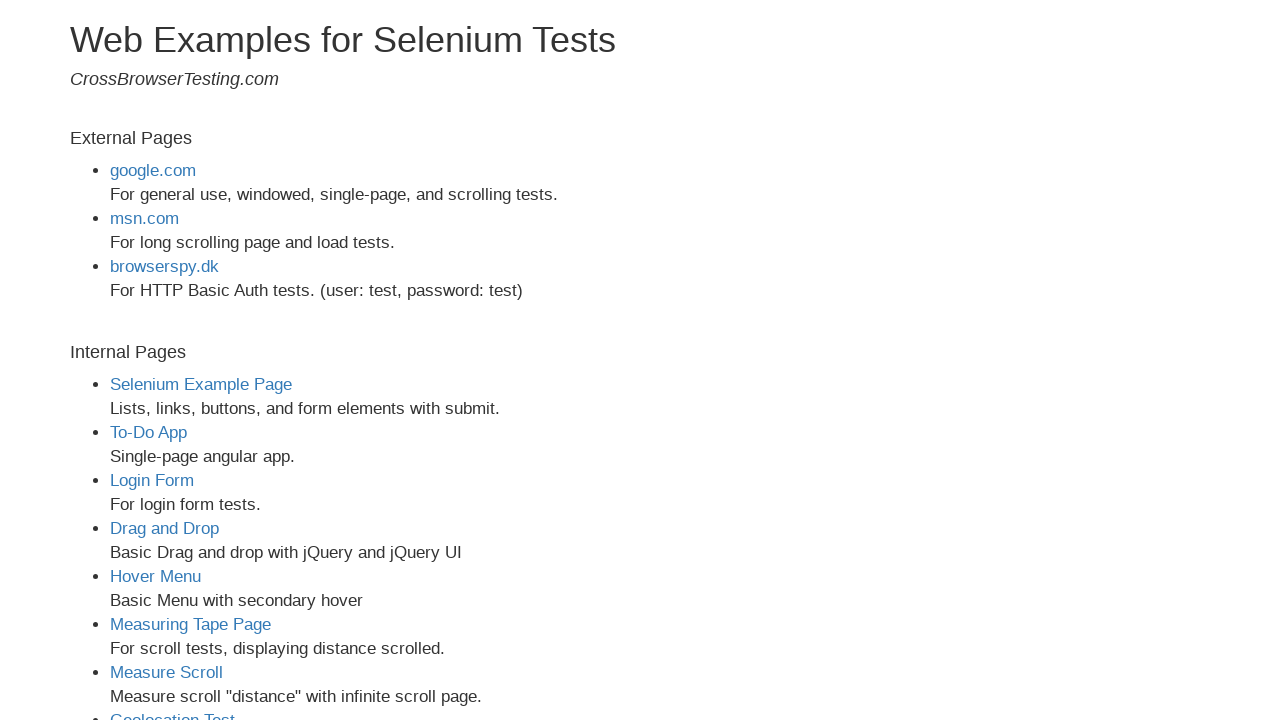

Clicked on the todo app link at (148, 432) on xpath=//a[@href='todo-app.html']
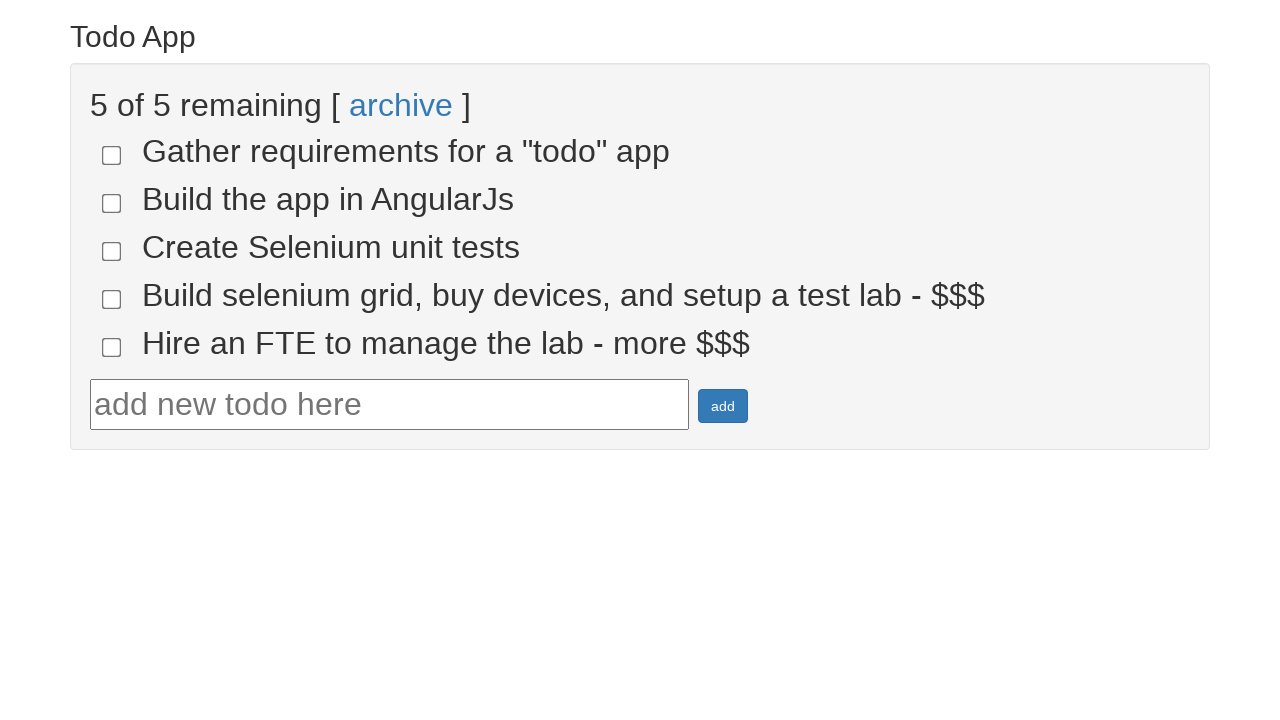

Checked todo item 4 at (112, 299) on input[name='todo-4']
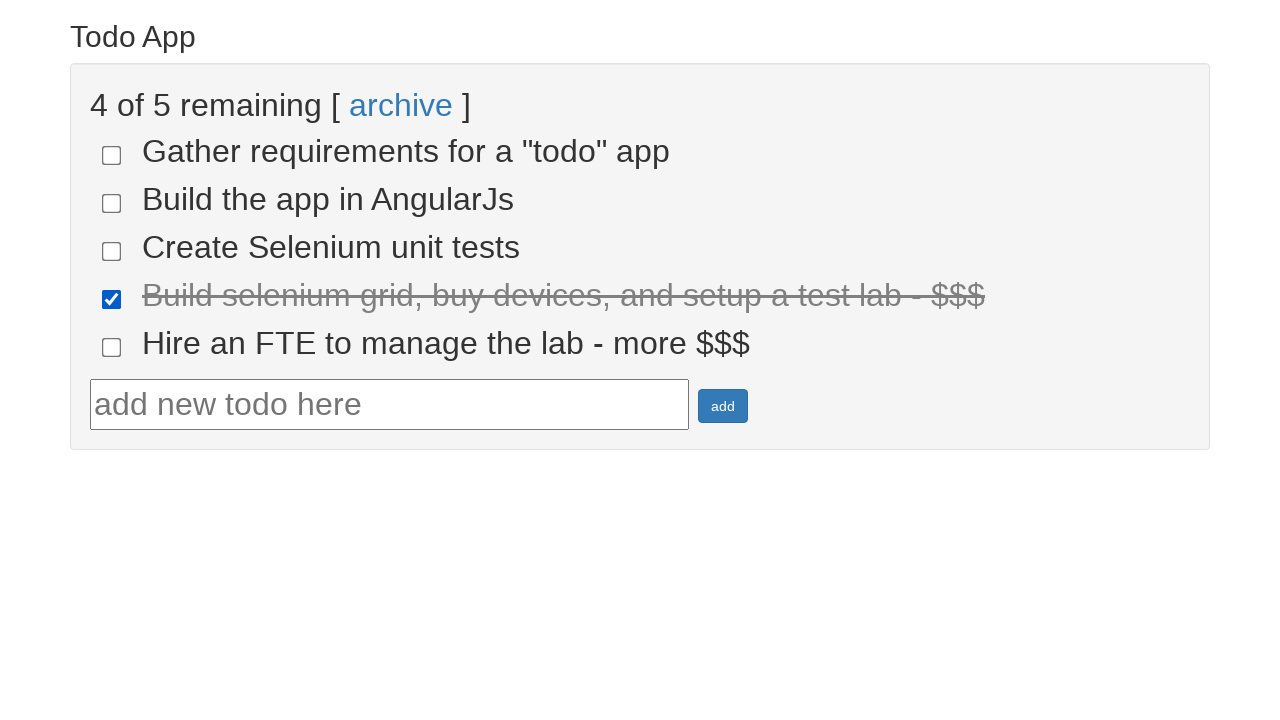

Checked todo item 5 at (112, 347) on input[name='todo-5']
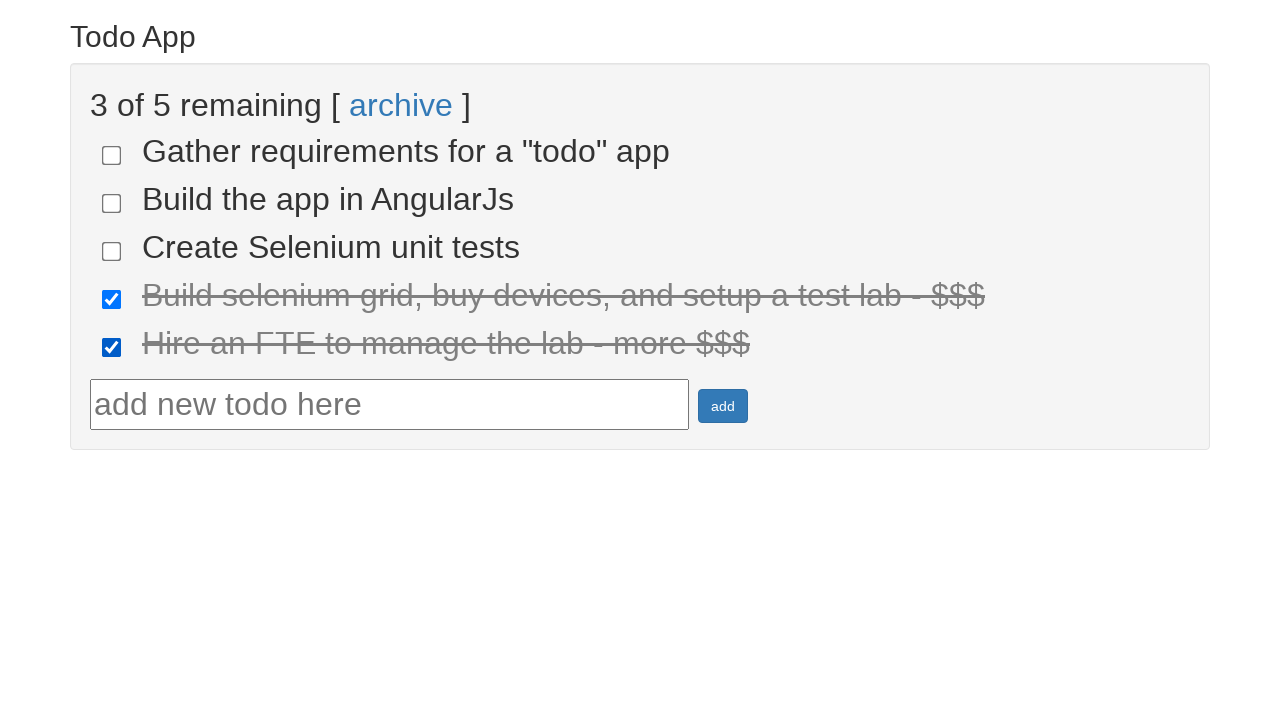

Verified that 2 items are marked as done
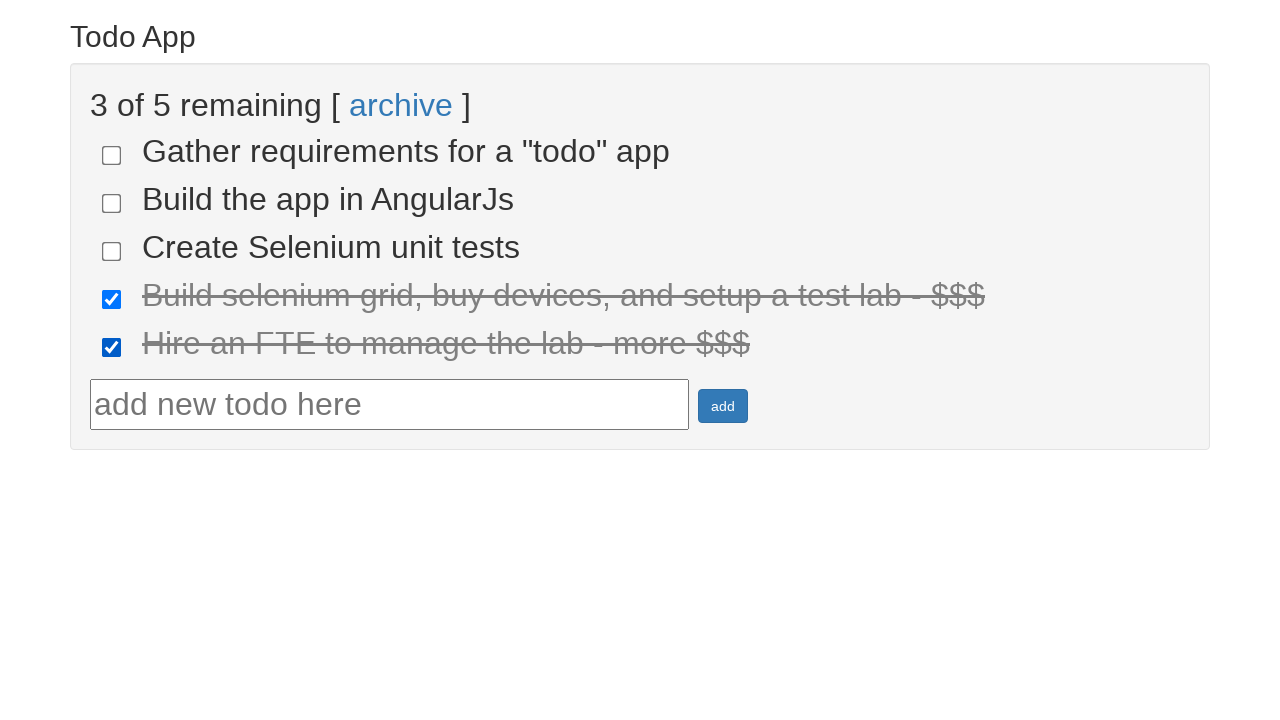

Filled in new todo text: 'we added is present in the list' on #todotext
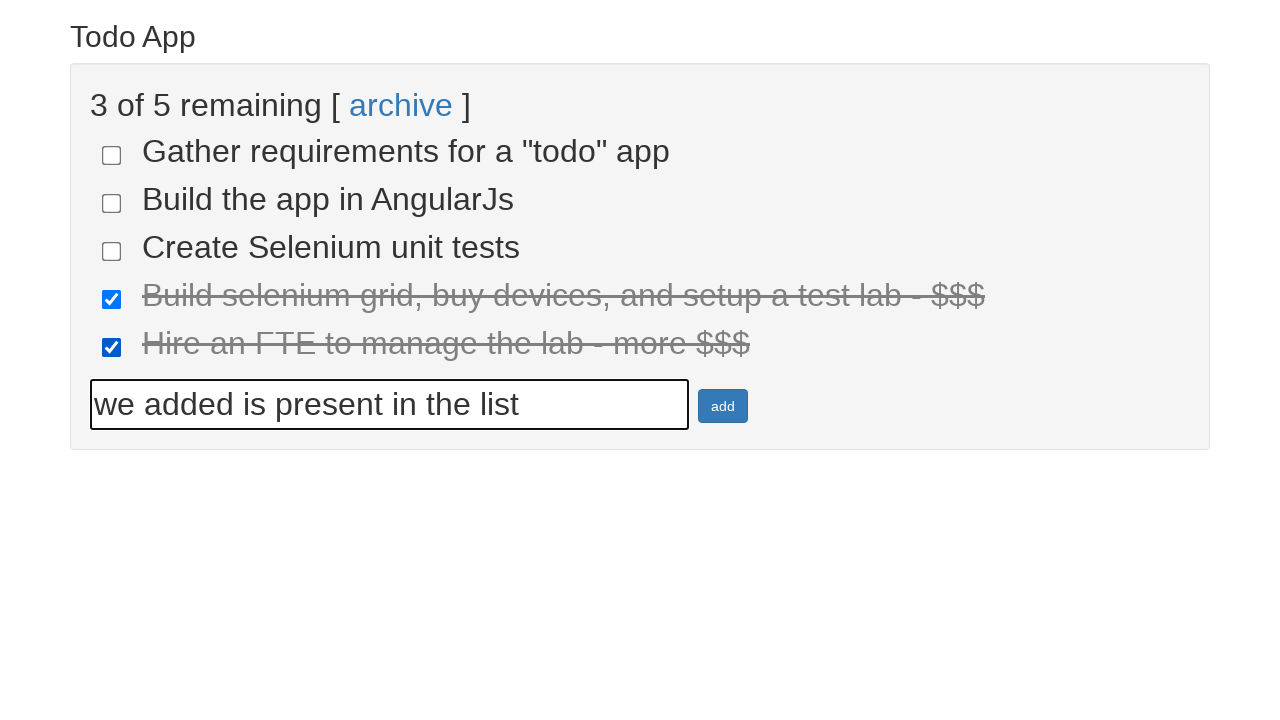

Clicked add button to create new todo item at (723, 406) on #addbutton
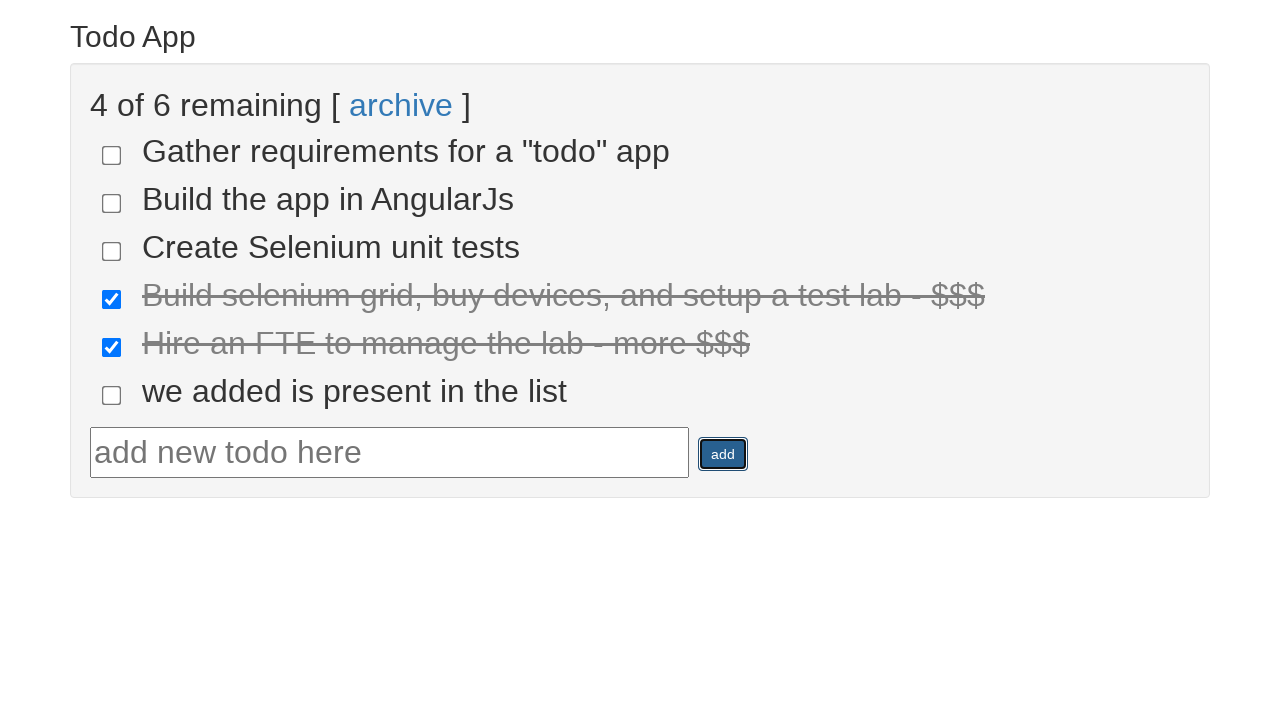

Verified that the new todo item is visible in the list
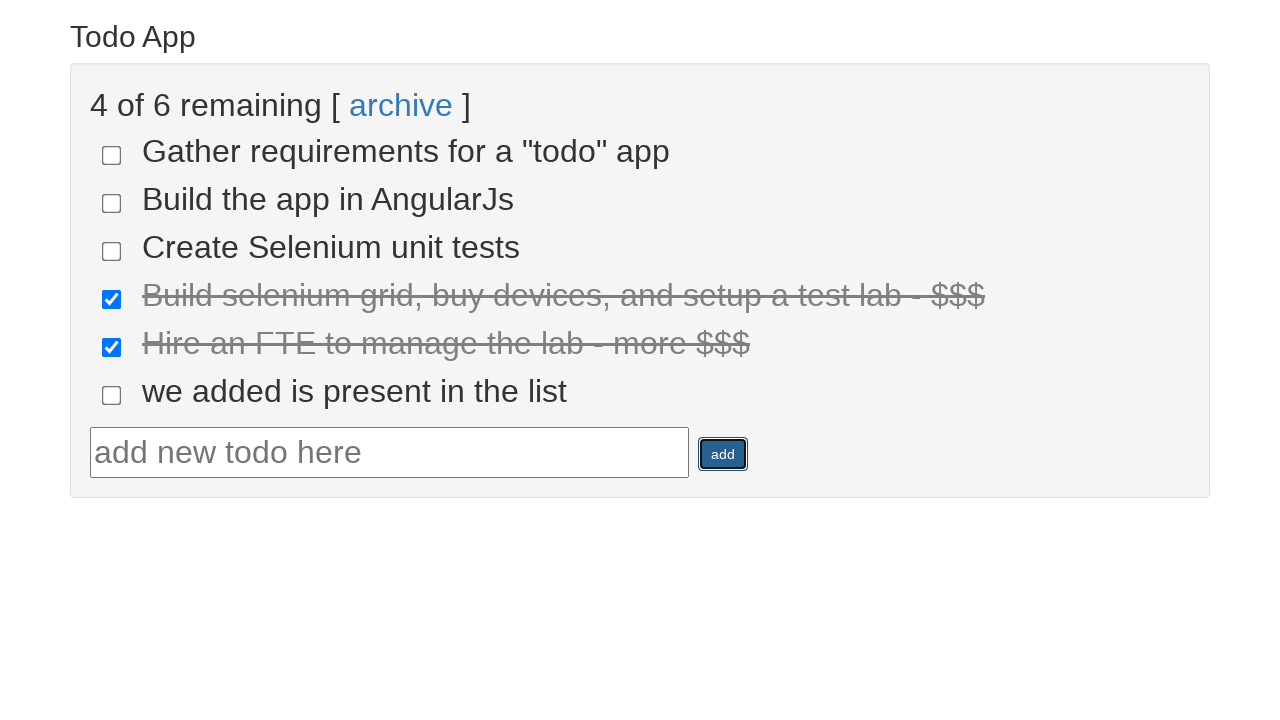

Clicked archive button to remove completed items at (401, 105) on a
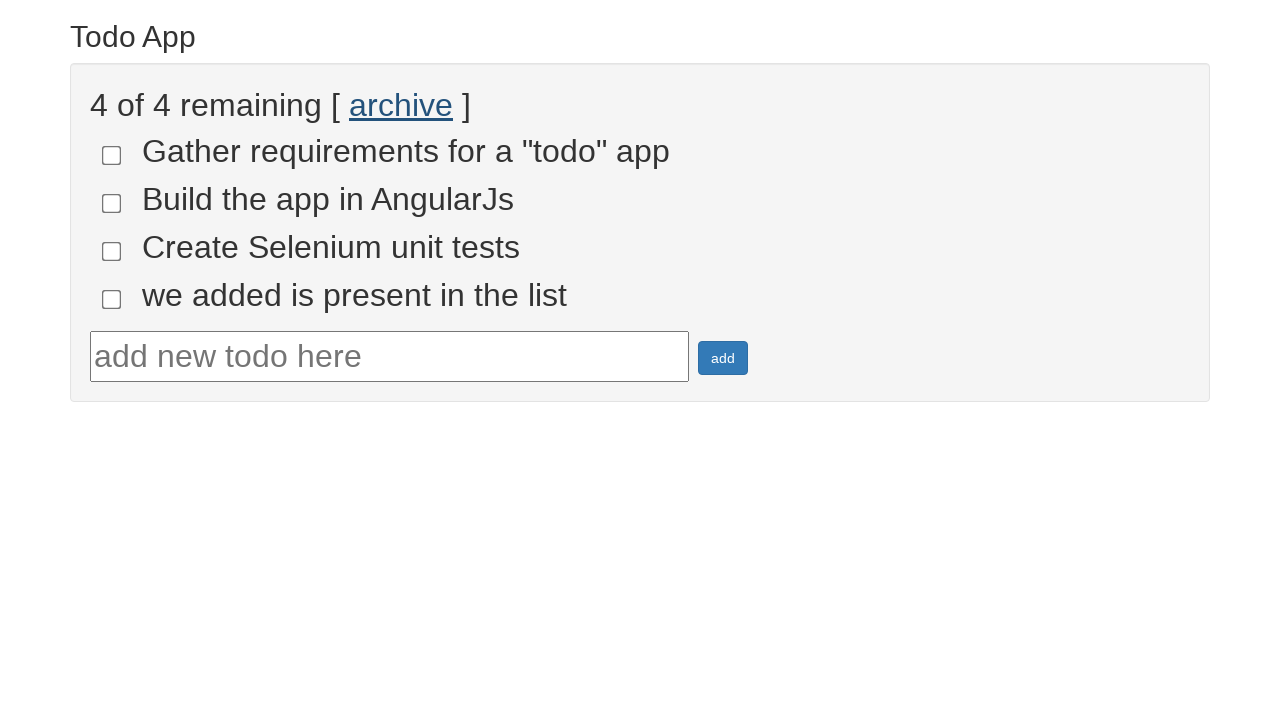

Verified that 4 uncompleted items remain after archiving
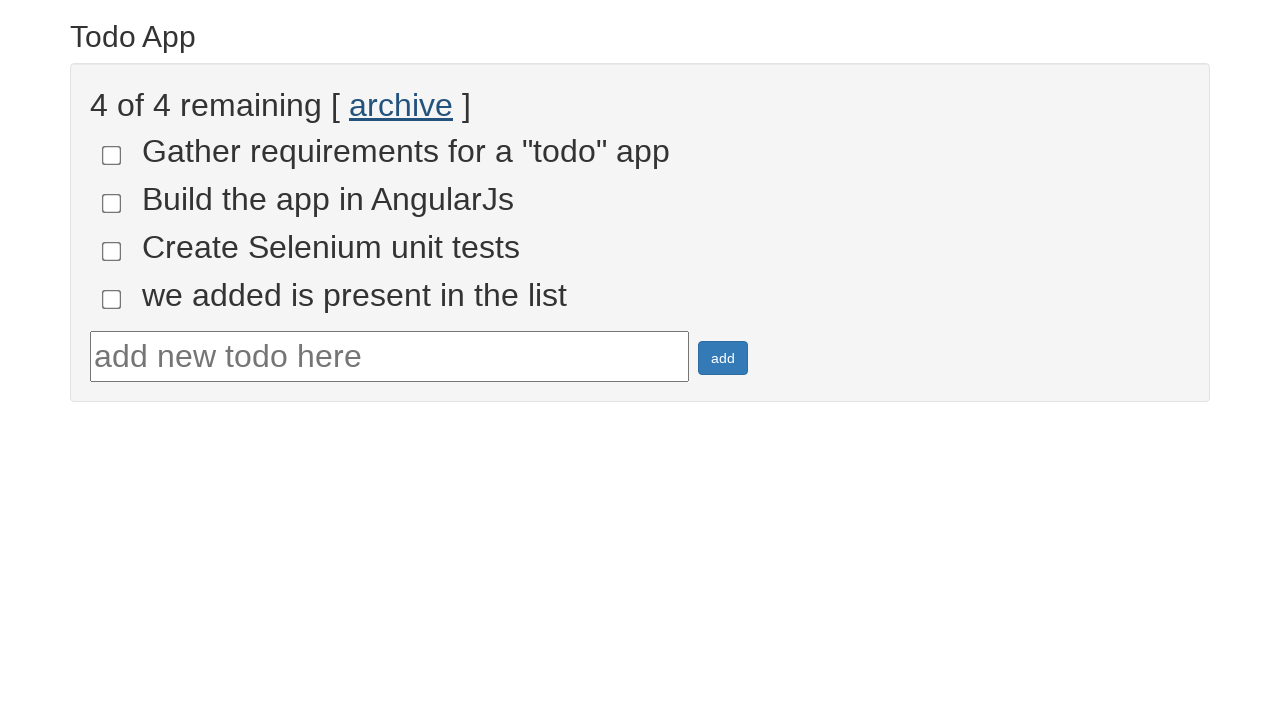

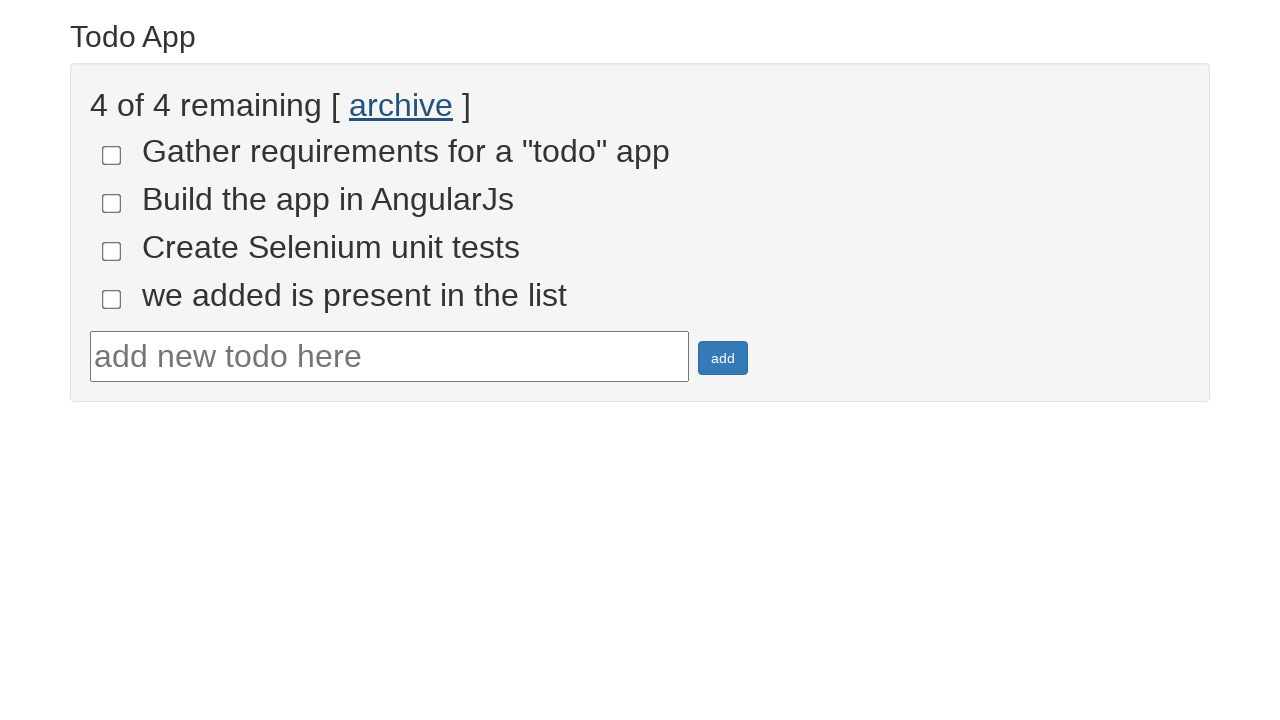